Tests navigation to the contact page by clicking the contact button and waiting for the page to load

Starting URL: https://www.consultoriaglobal.com.ar/cgweb/

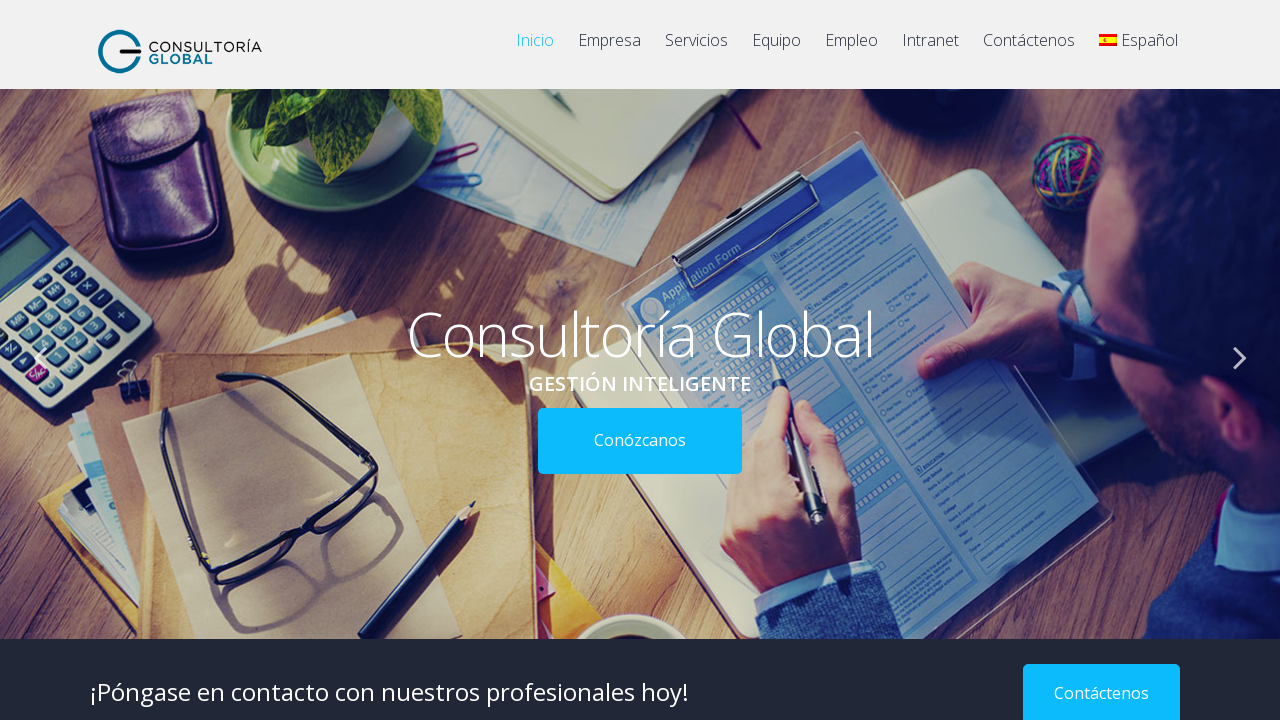

Clicked contact button to navigate to contact page at (1029, 50) on a[href='https://www.consultoriaglobal.com.ar/cgweb/?page_id=370']
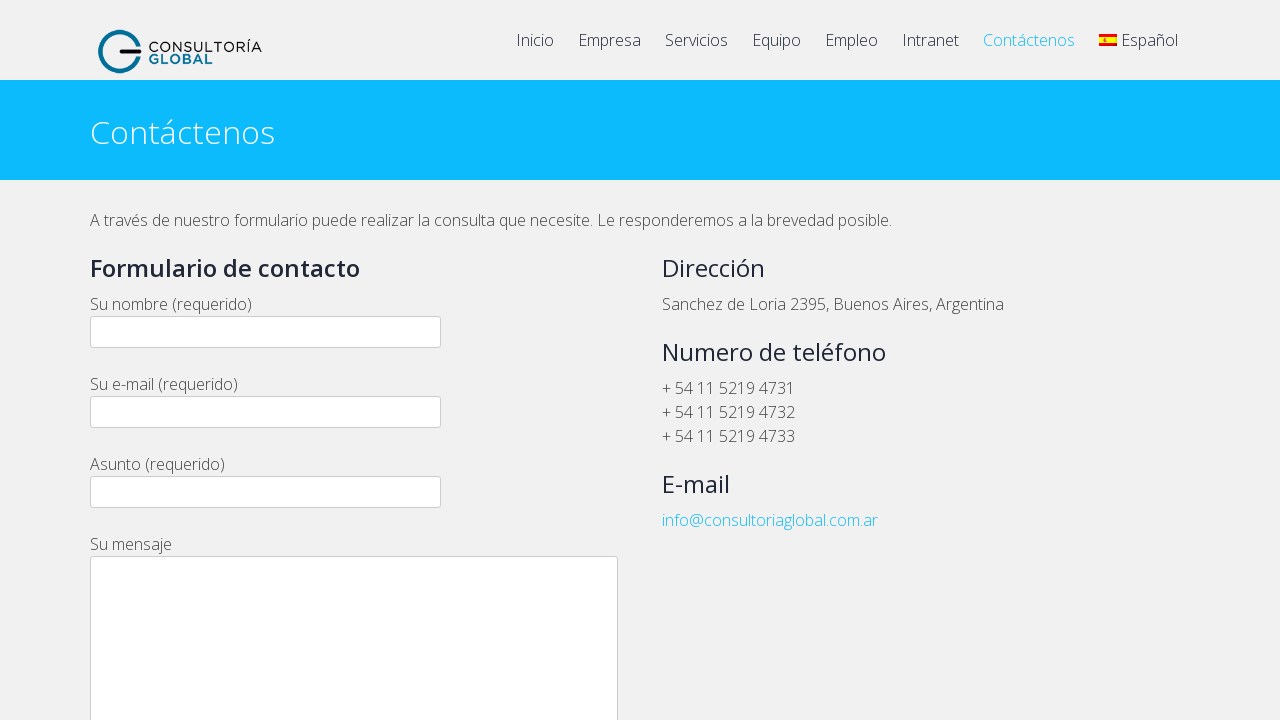

Contact page loaded and header h1 element is visible
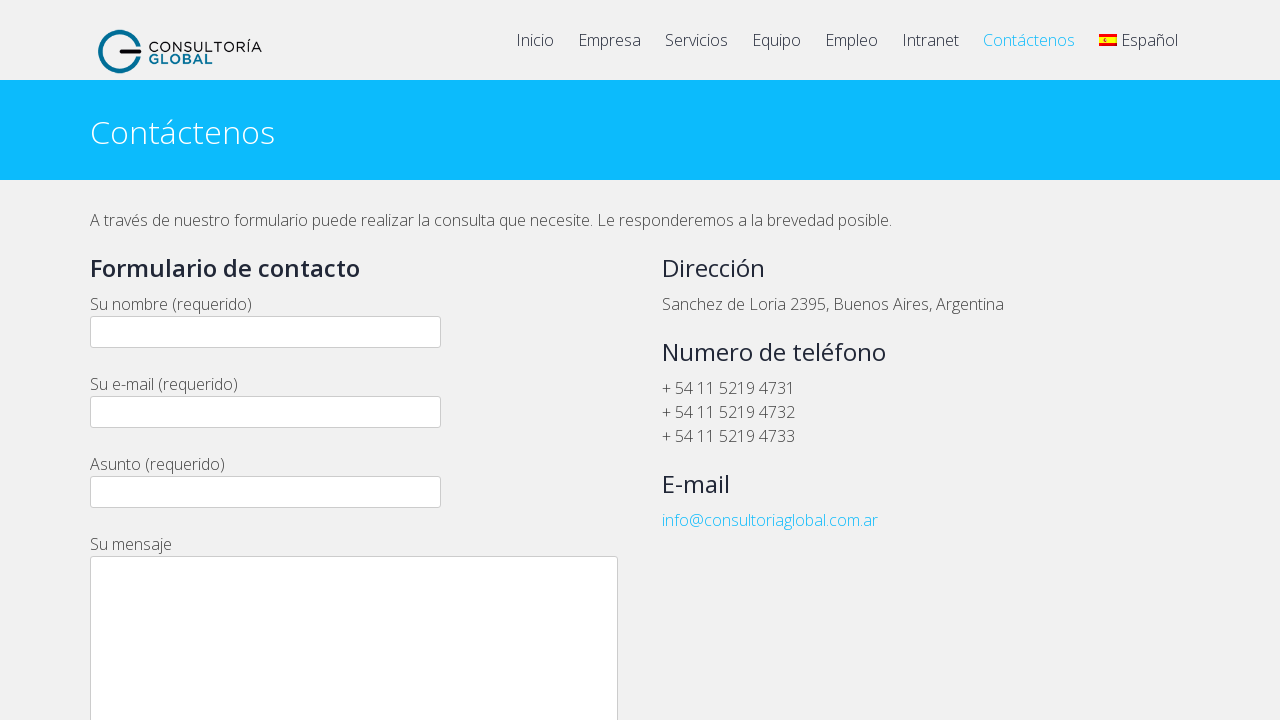

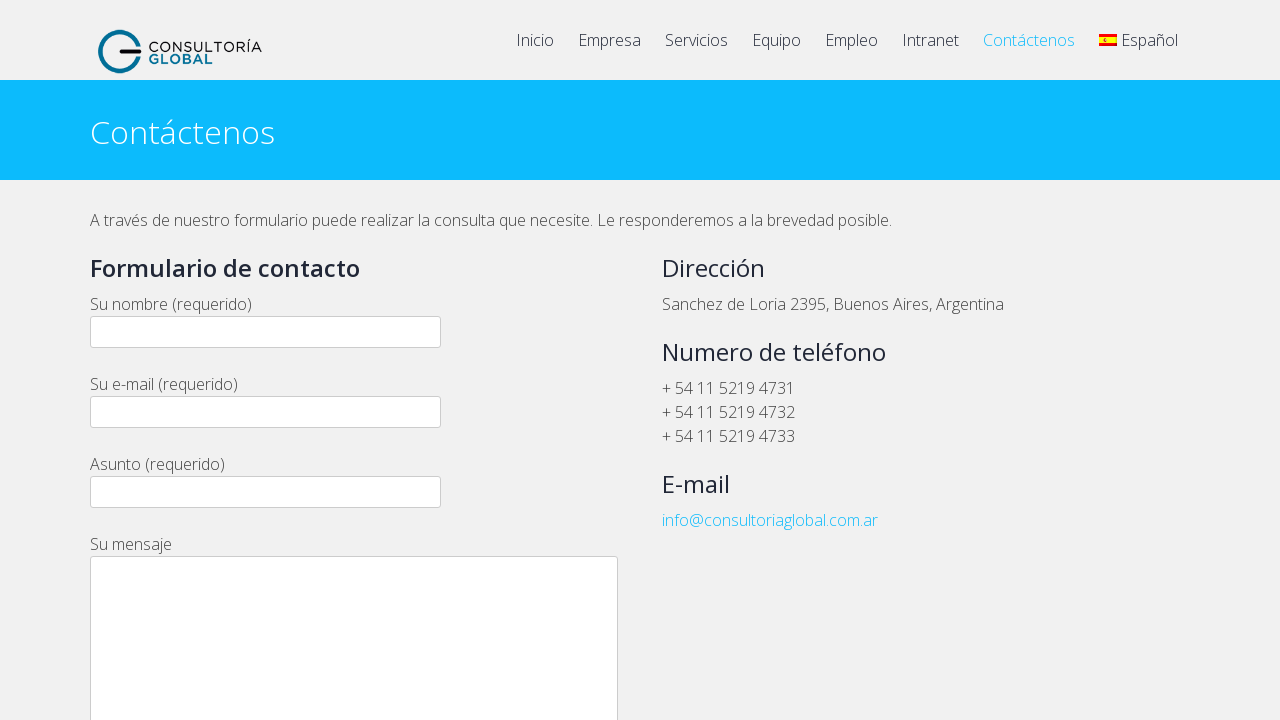